Tests alert functionality by filling a form with first name, last name, and company name, then submitting to trigger an alert and validating the alert text

Starting URL: http://automationbykrishna.com/

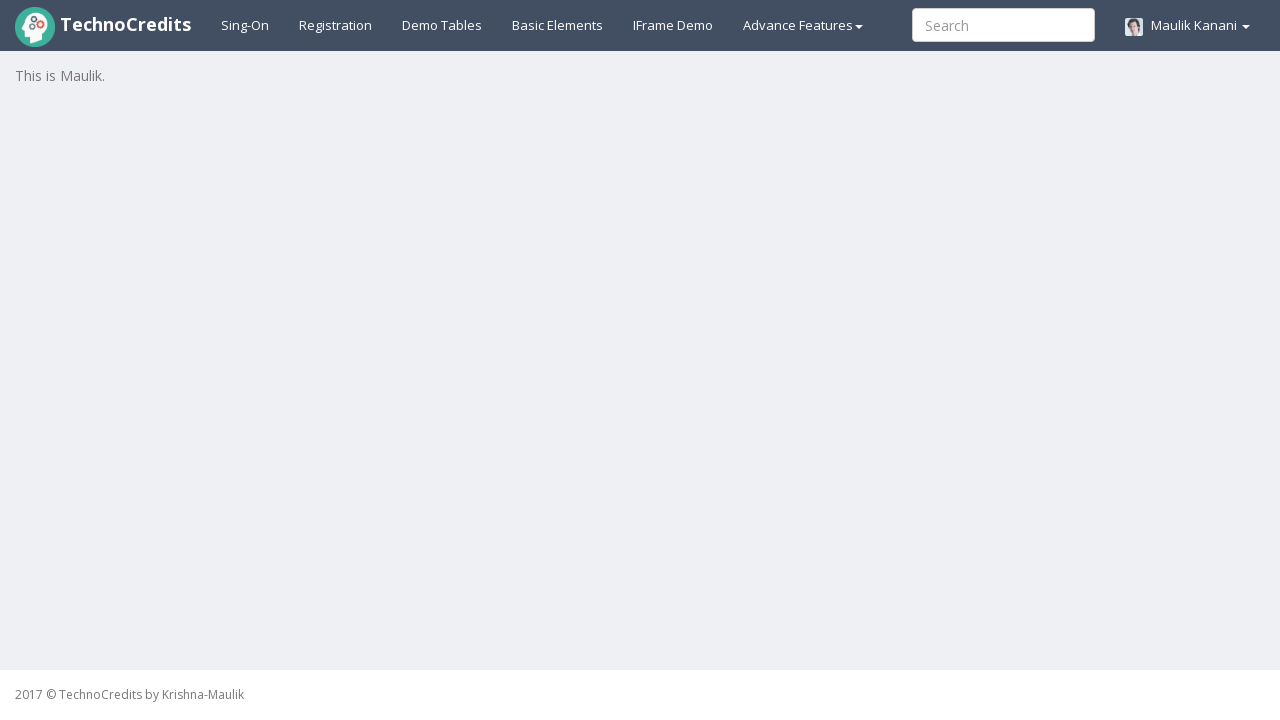

Clicked on Basic Elements link at (558, 25) on text=Basic Elements
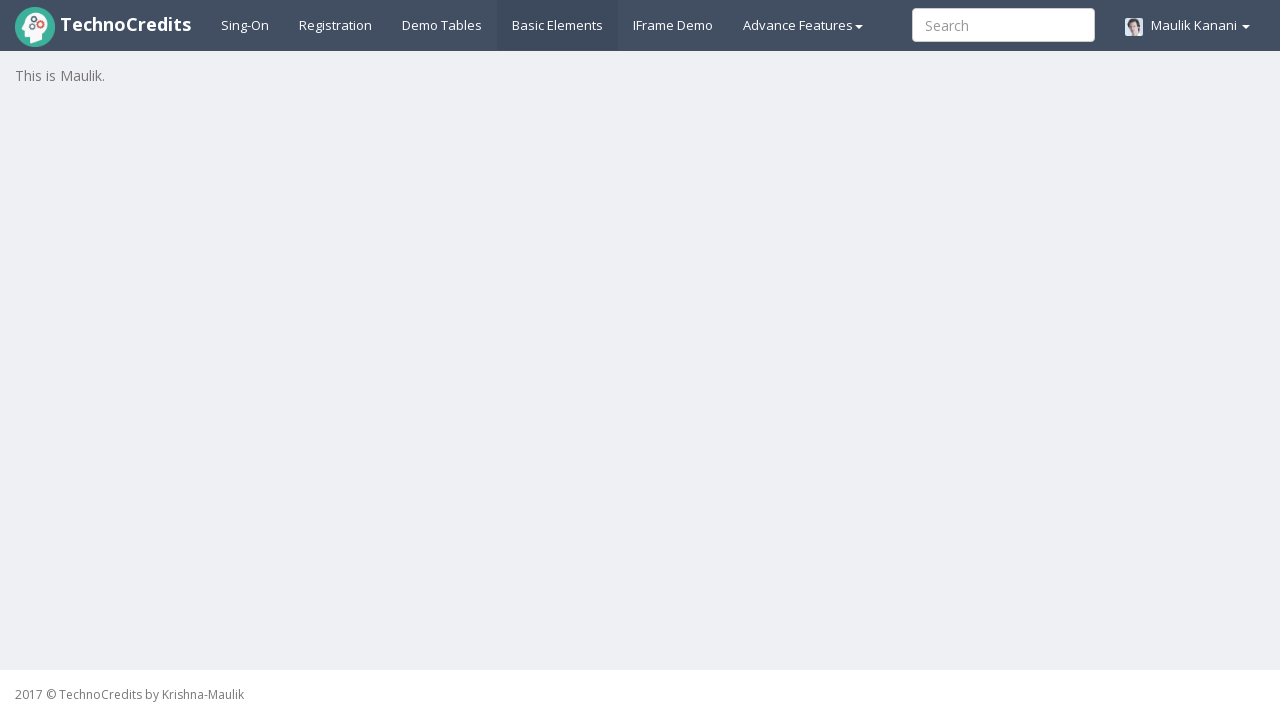

Filled first name field with 'vaibhav' on input[name='ufname']
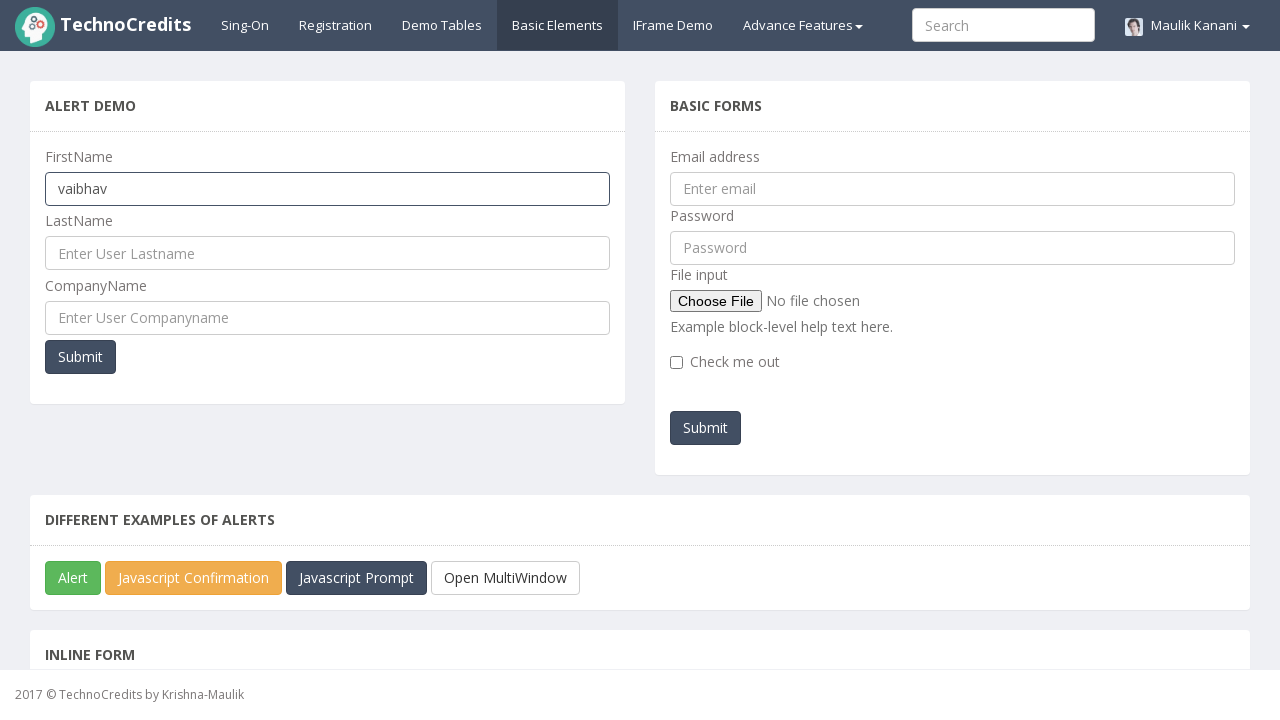

Filled last name field with 'jagtap' on input[name='ulname']
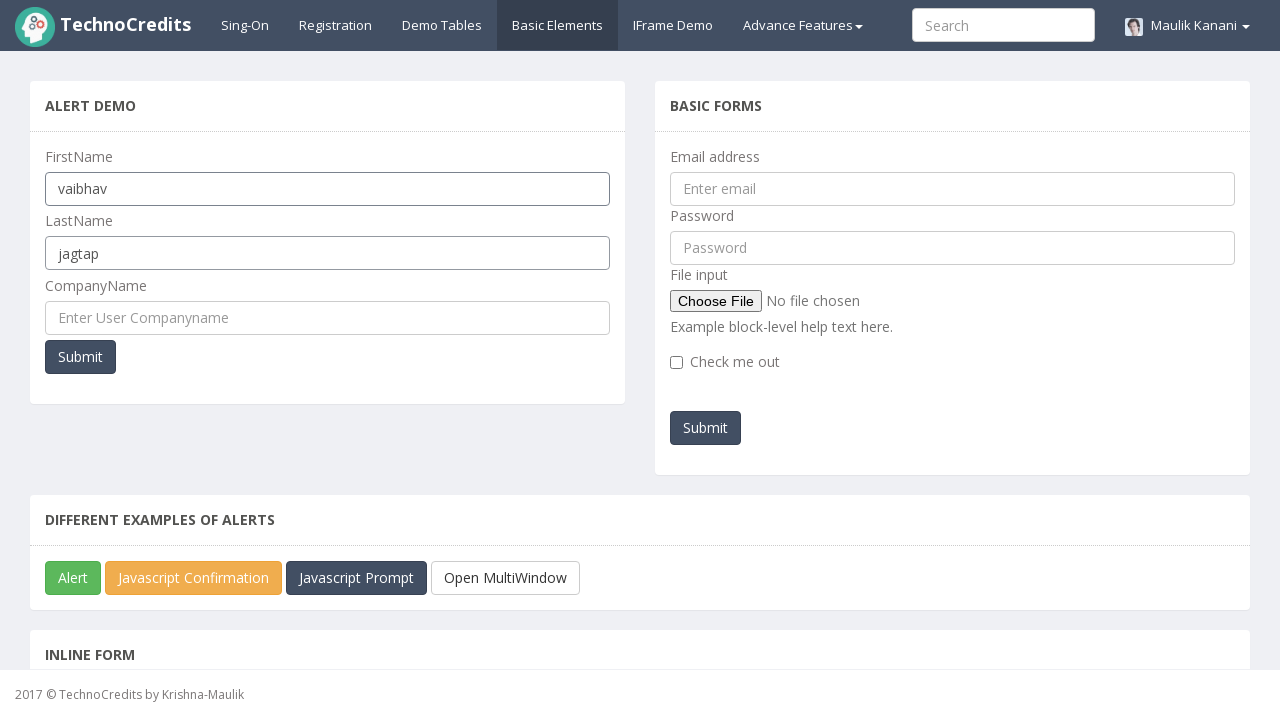

Filled company name field with 'techno' on input[name='cmpname']
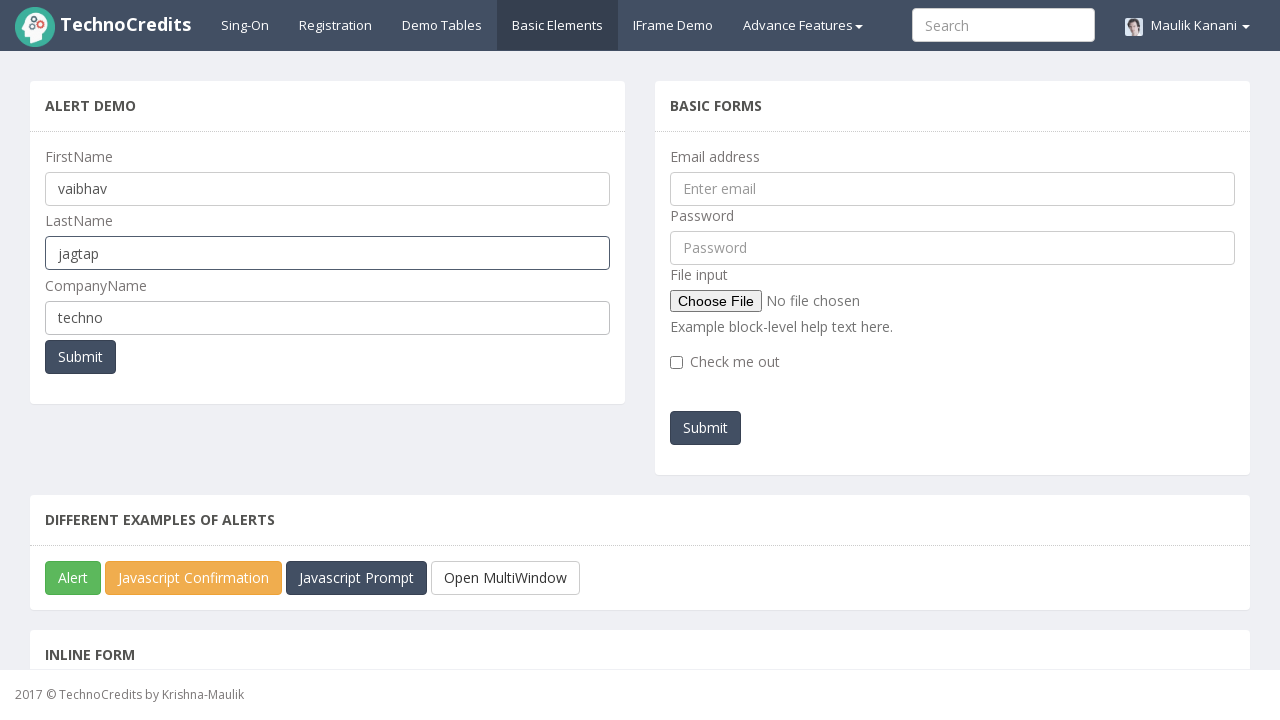

Clicked submit button to trigger alert at (80, 357) on xpath=//header[contains(text(),'Alert Demo')]//parent::section//button
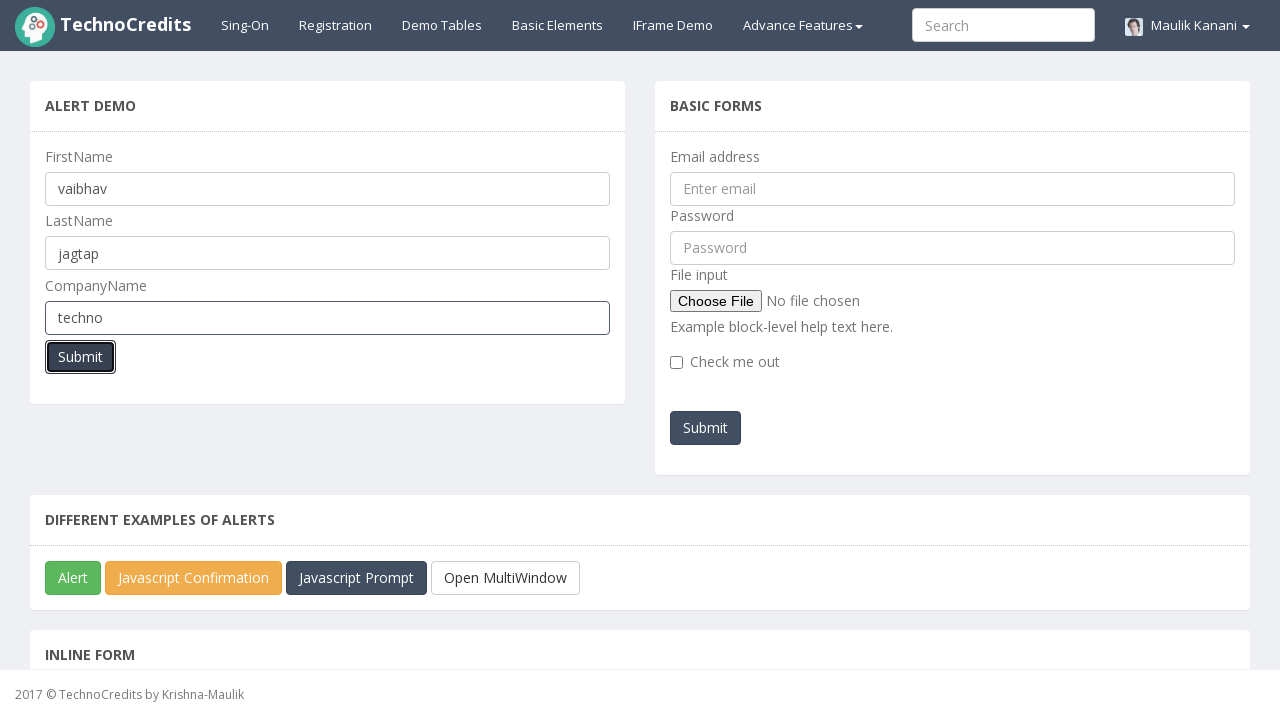

Alert dialog accepted
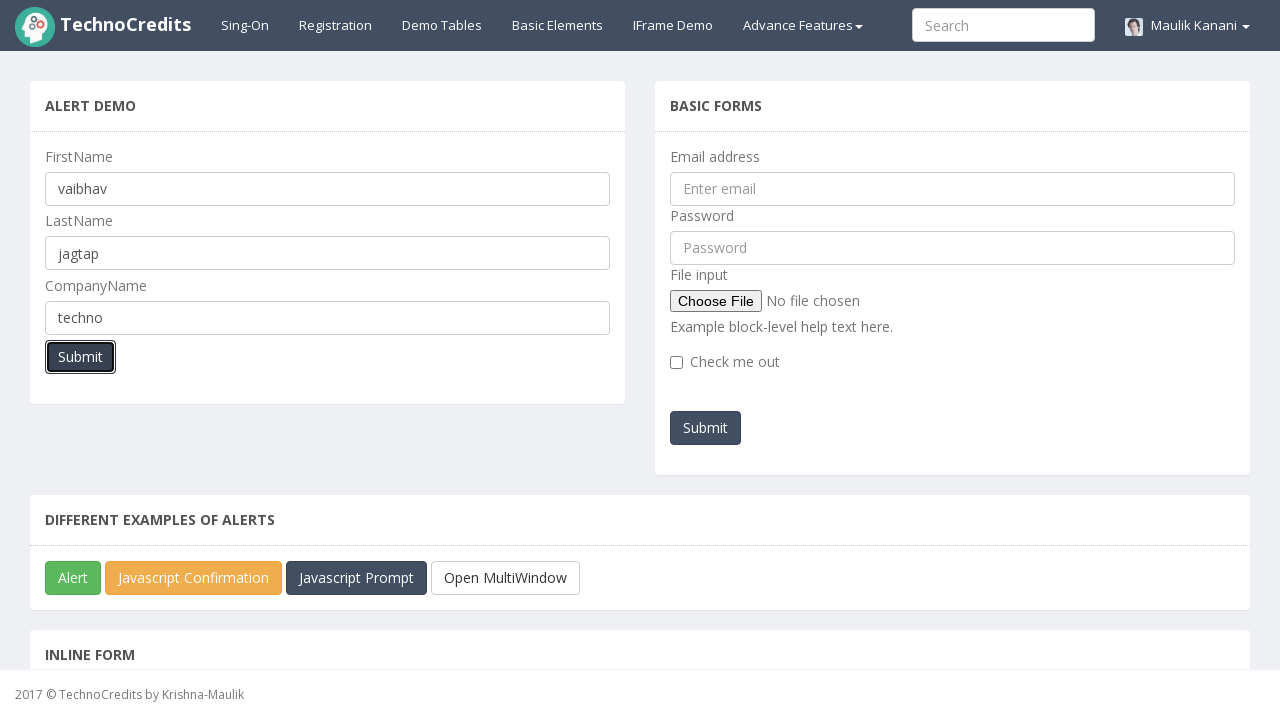

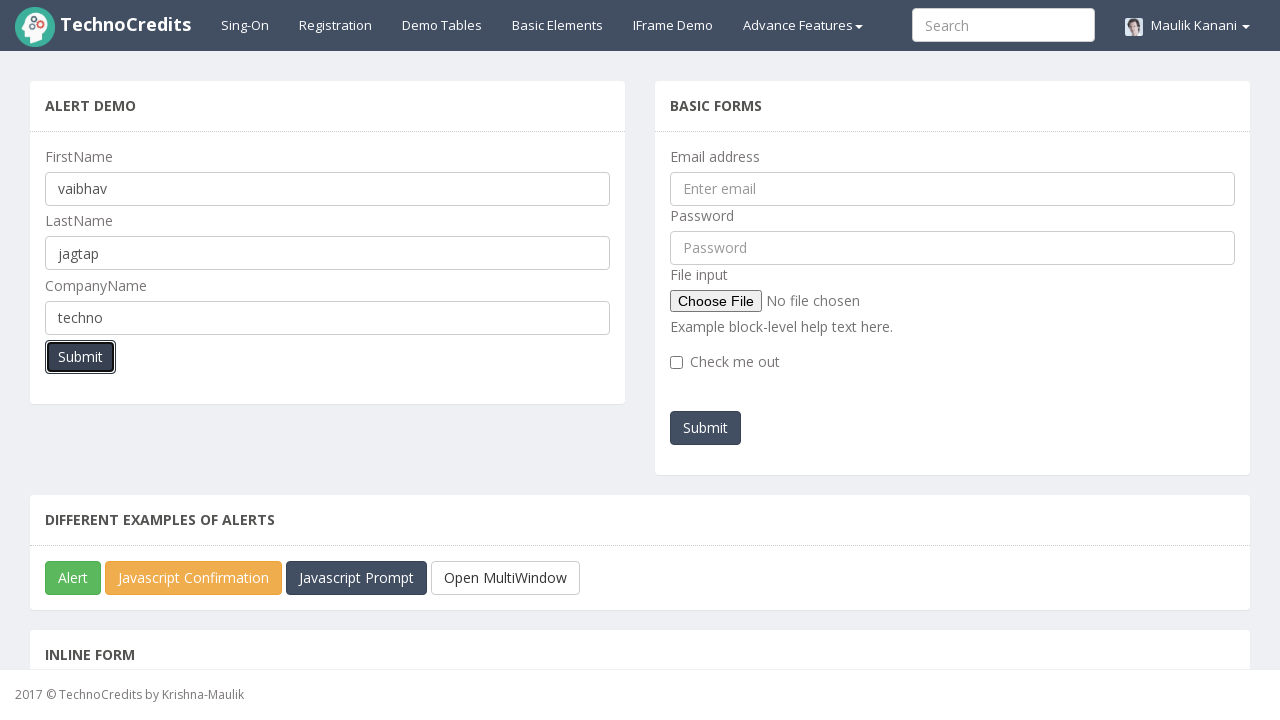